Tests hover functionality by moving mouse over a figure element and clicking a link that appears on hover

Starting URL: http://the-internet.herokuapp.com/hovers

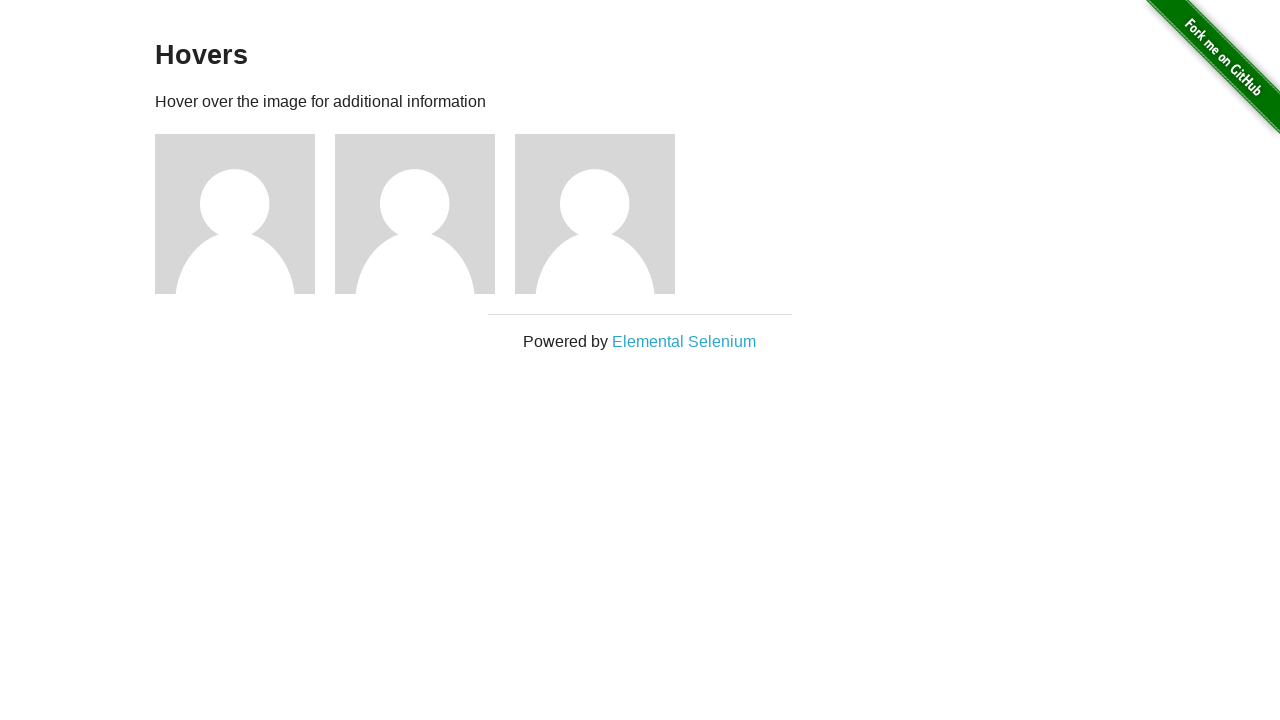

Figure elements loaded and visible
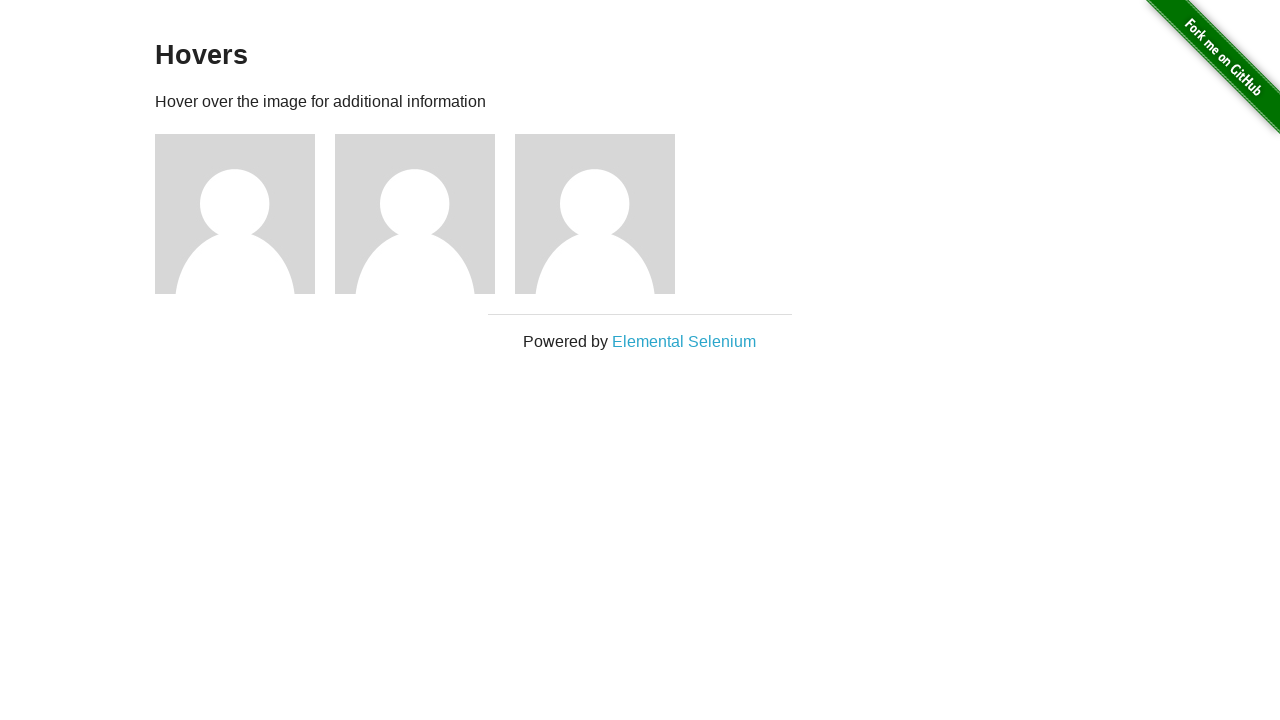

Hovered over the first figure element to reveal hidden link at (245, 214) on .figure >> nth=0
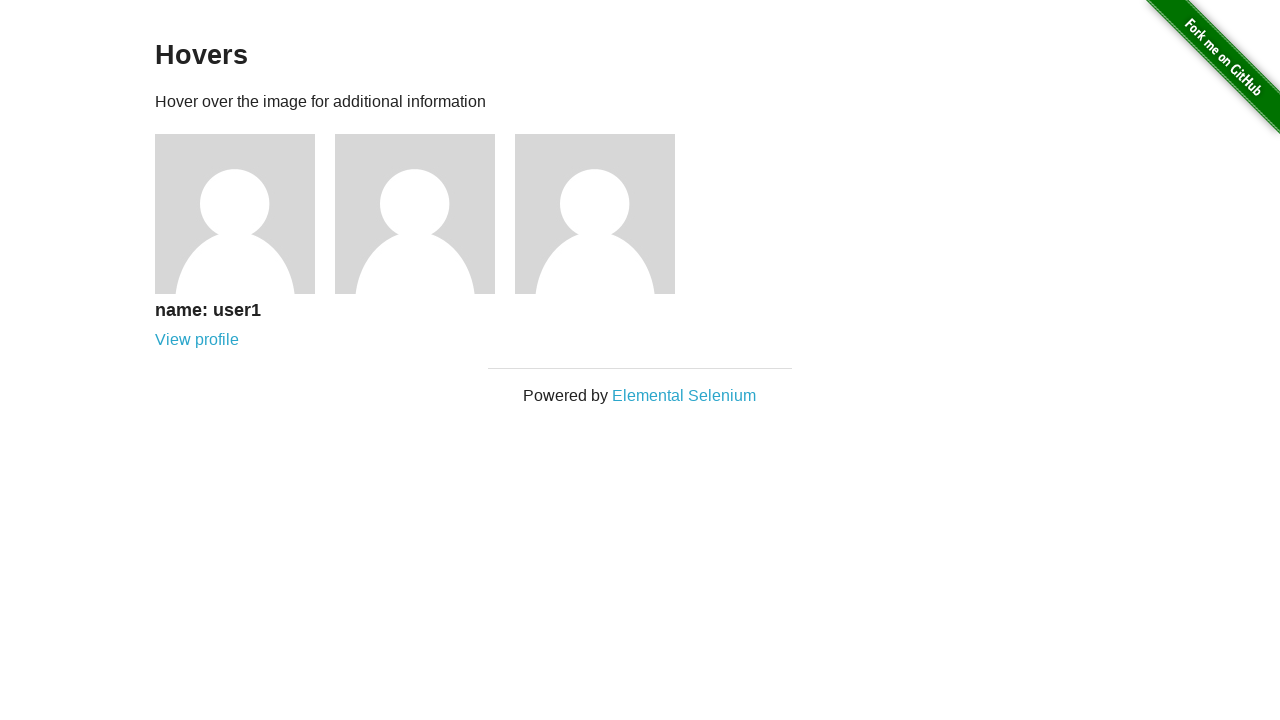

Clicked the user link that appeared on hover at (197, 340) on [href='/users/1']
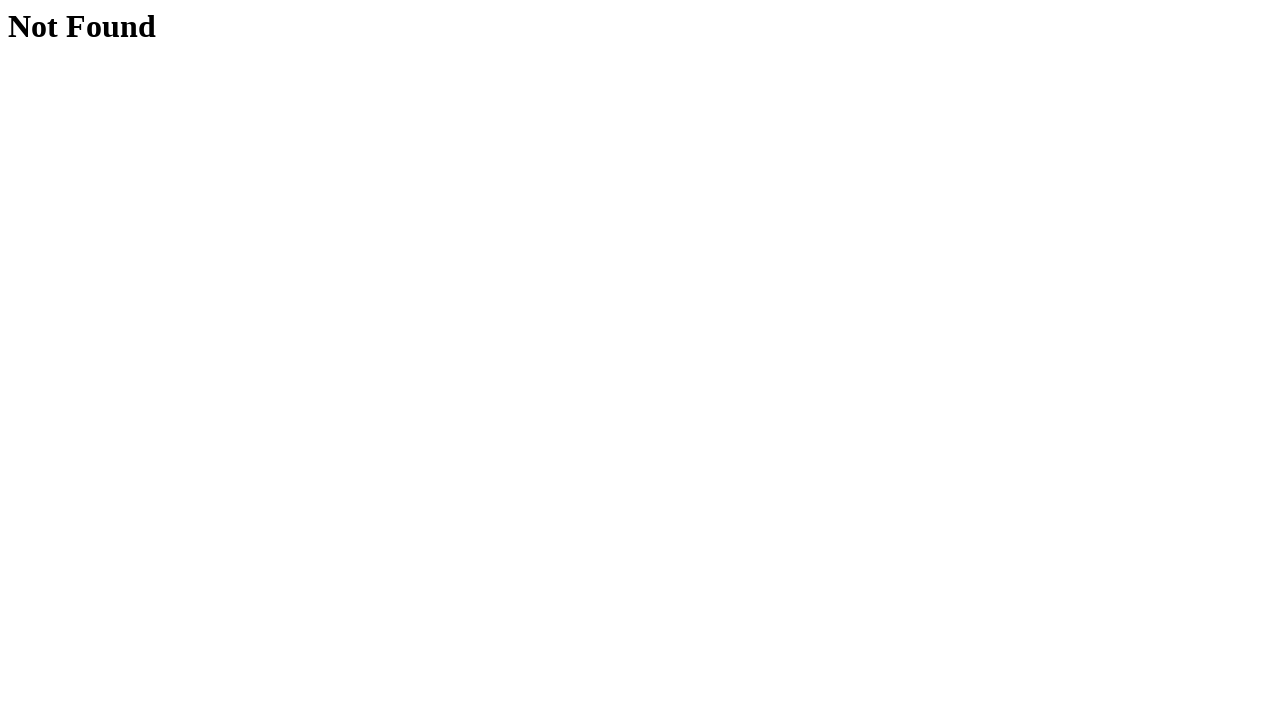

Navigation completed and page loaded
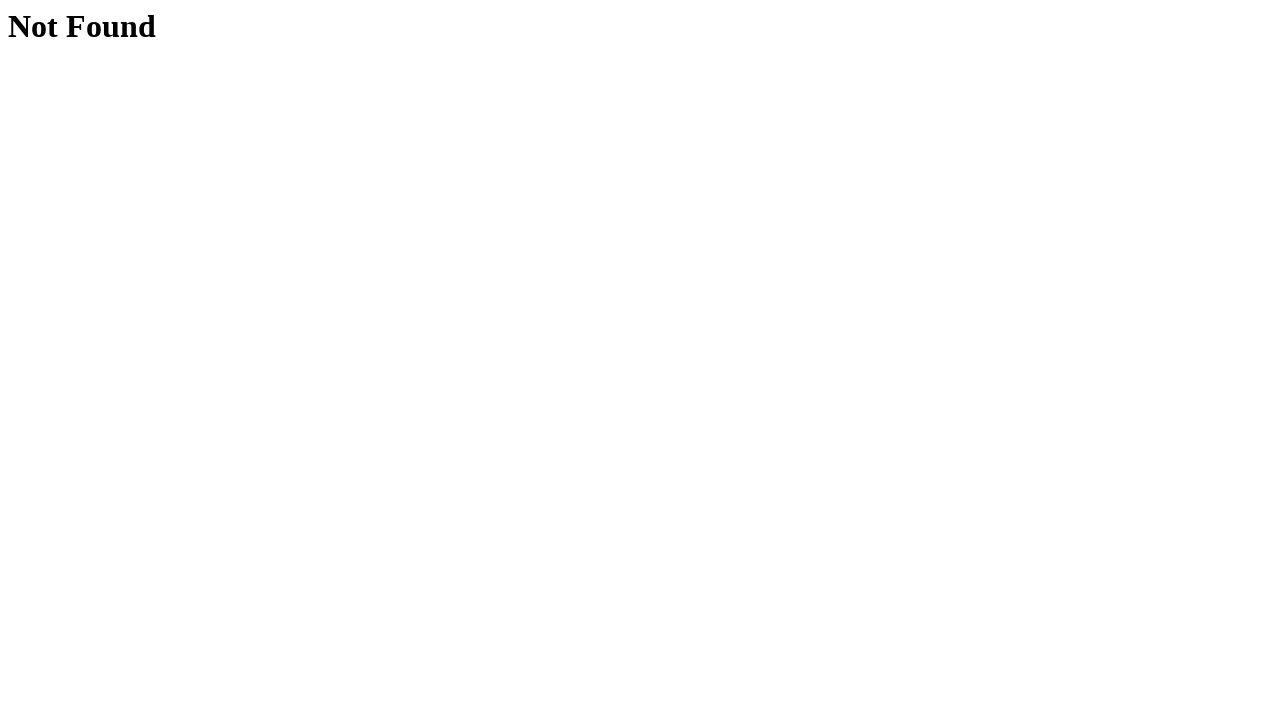

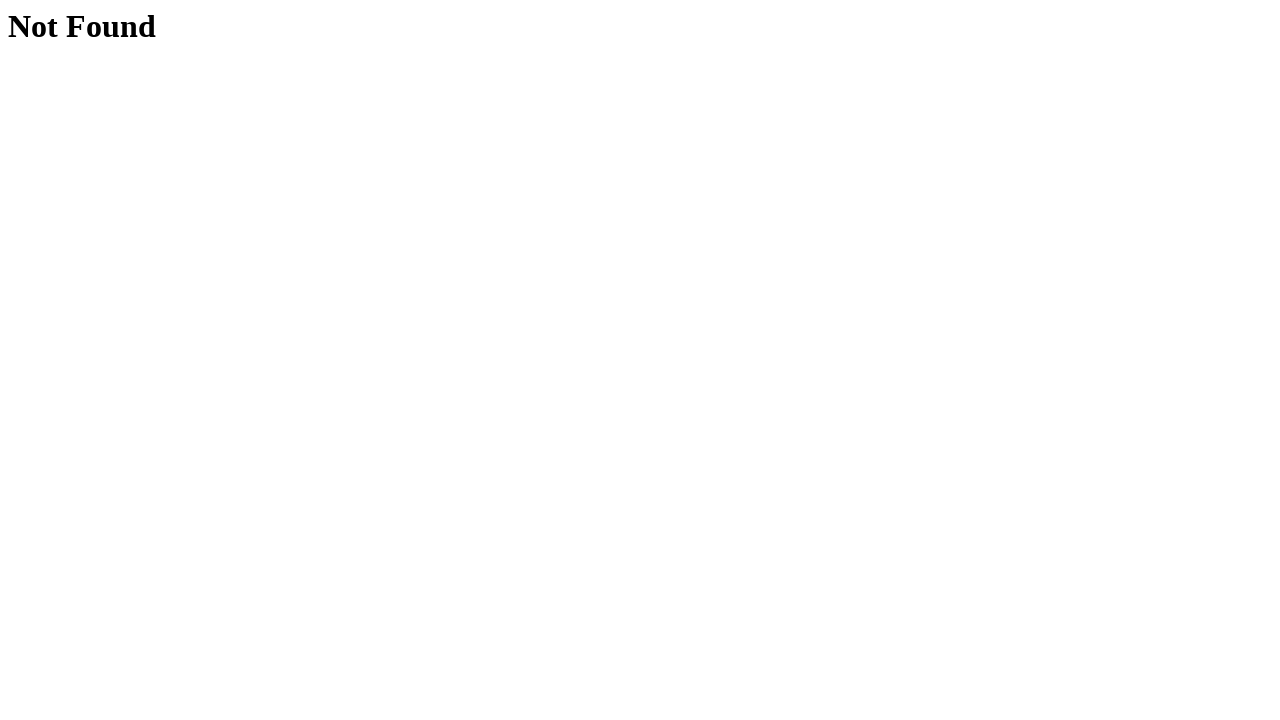